Tests double-click functionality on W3Schools by switching to an iframe, double-clicking a paragraph element, and verifying the resulting text appears.

Starting URL: https://www.w3schools.com/jsref/tryit.asp?filename=tryjsref_ondblclick

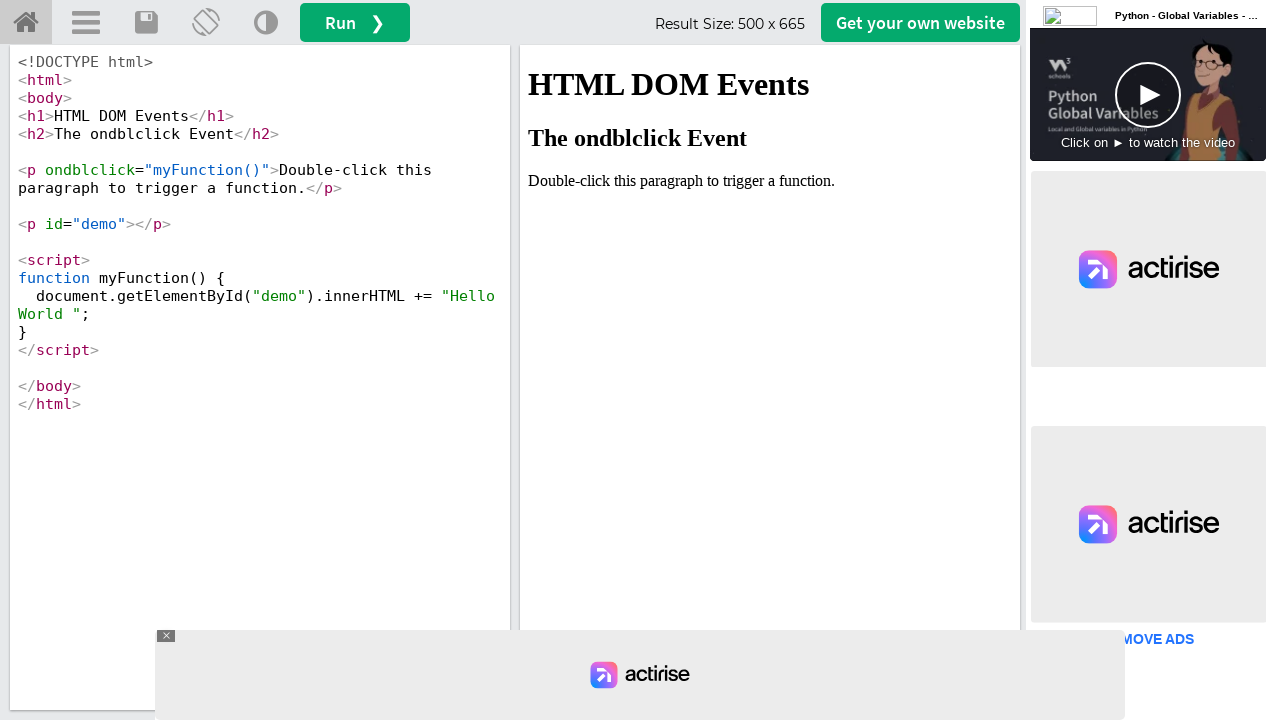

Waited 2 seconds for page to load
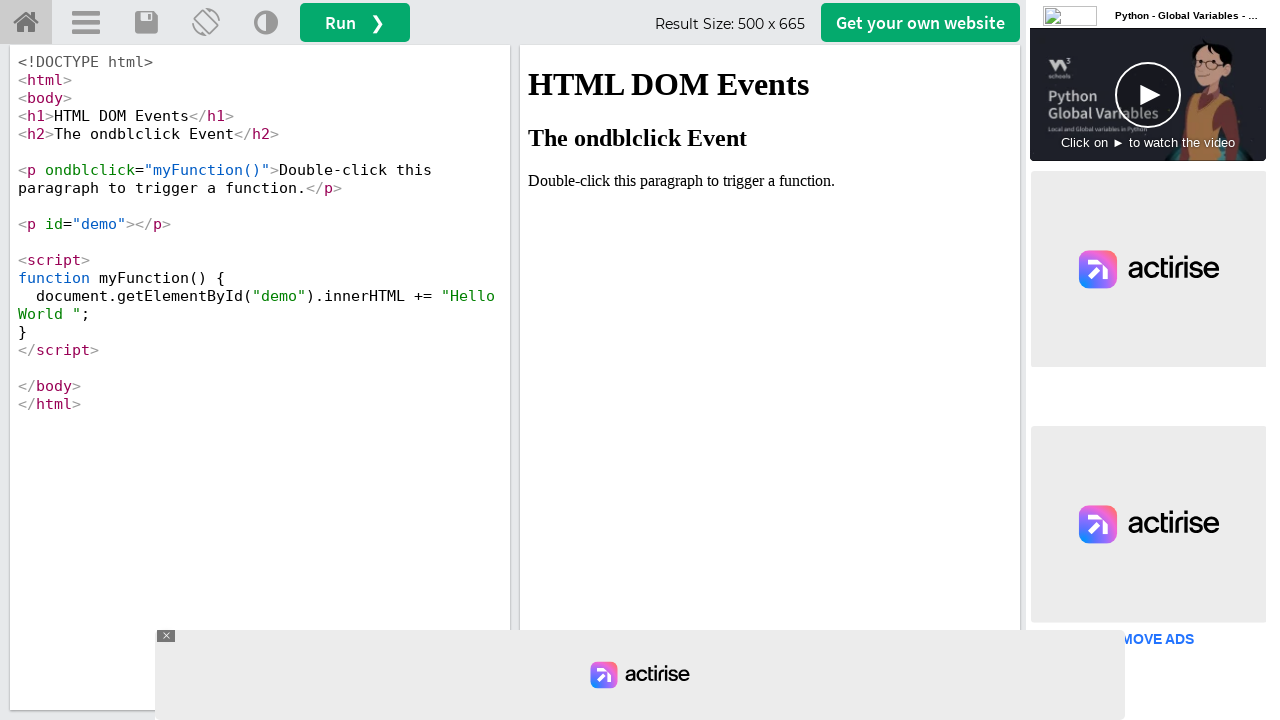

Located iframe with ID 'iframeResult'
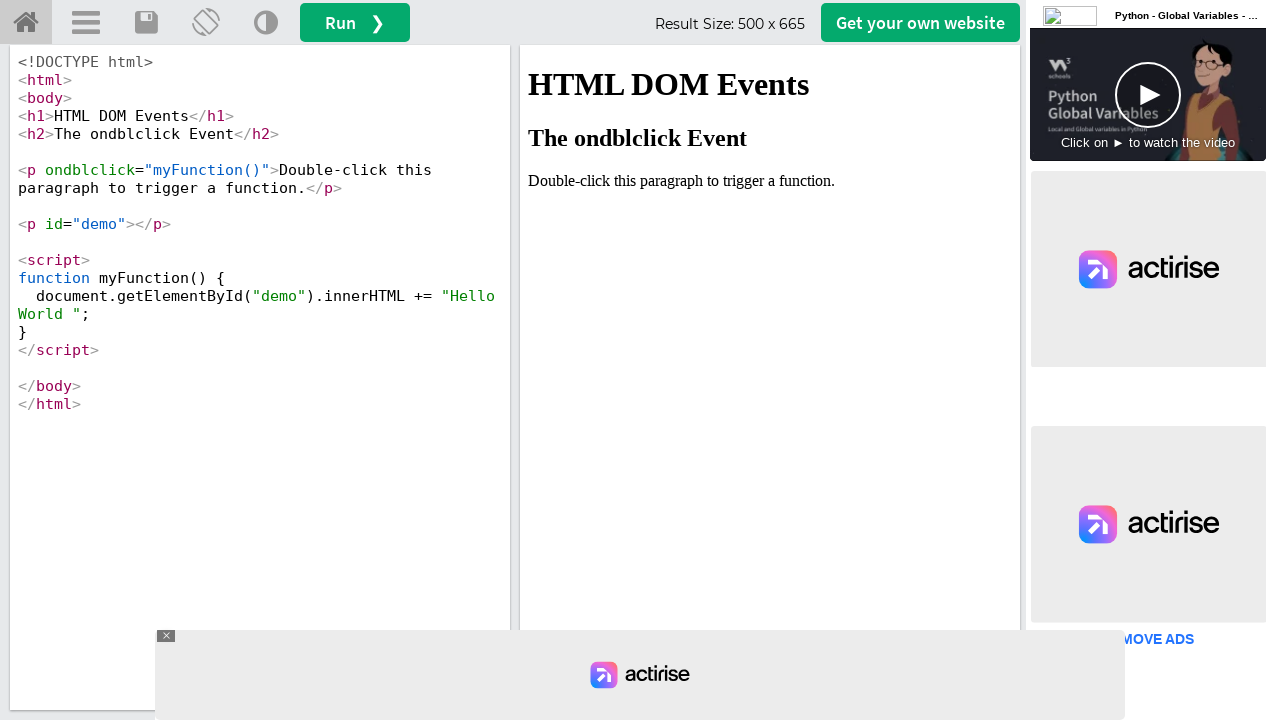

Double-clicked on the paragraph element 'Double-click this paragraph to trigger a function.' at (770, 181) on #iframeResult >> internal:control=enter-frame >> xpath=//p[text()='Double-click 
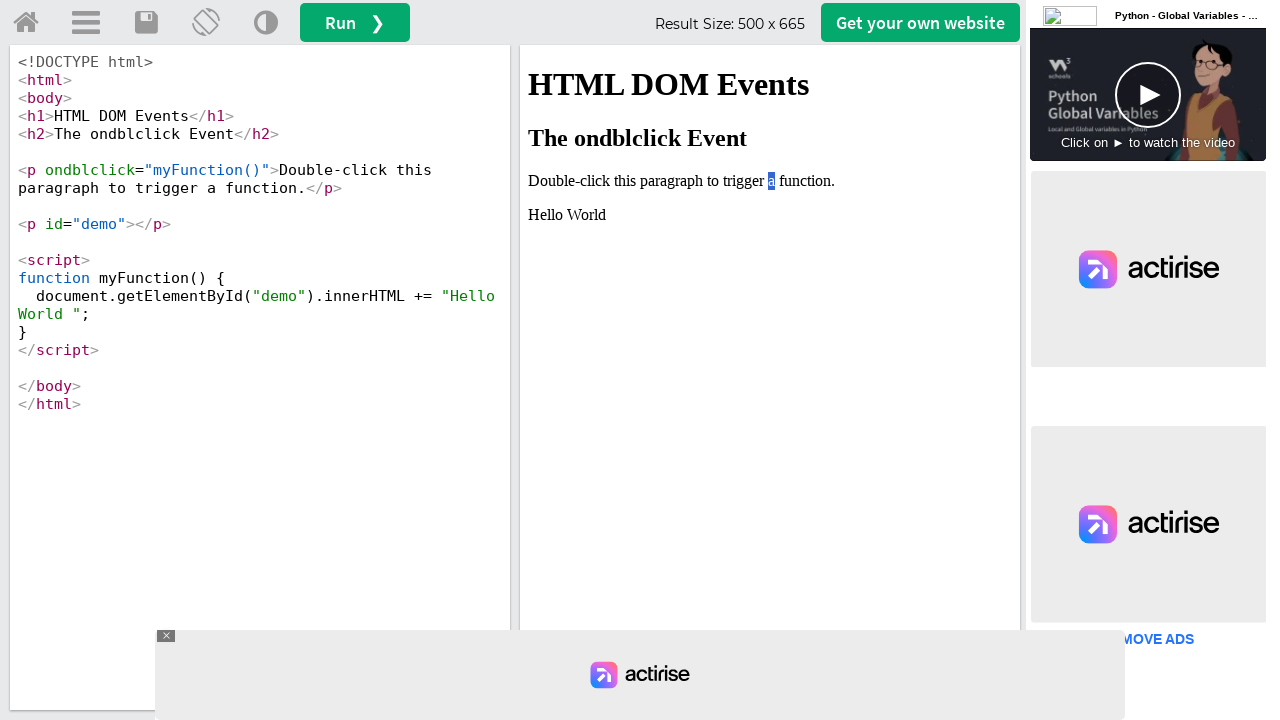

Waited 1 second for double-click action to complete
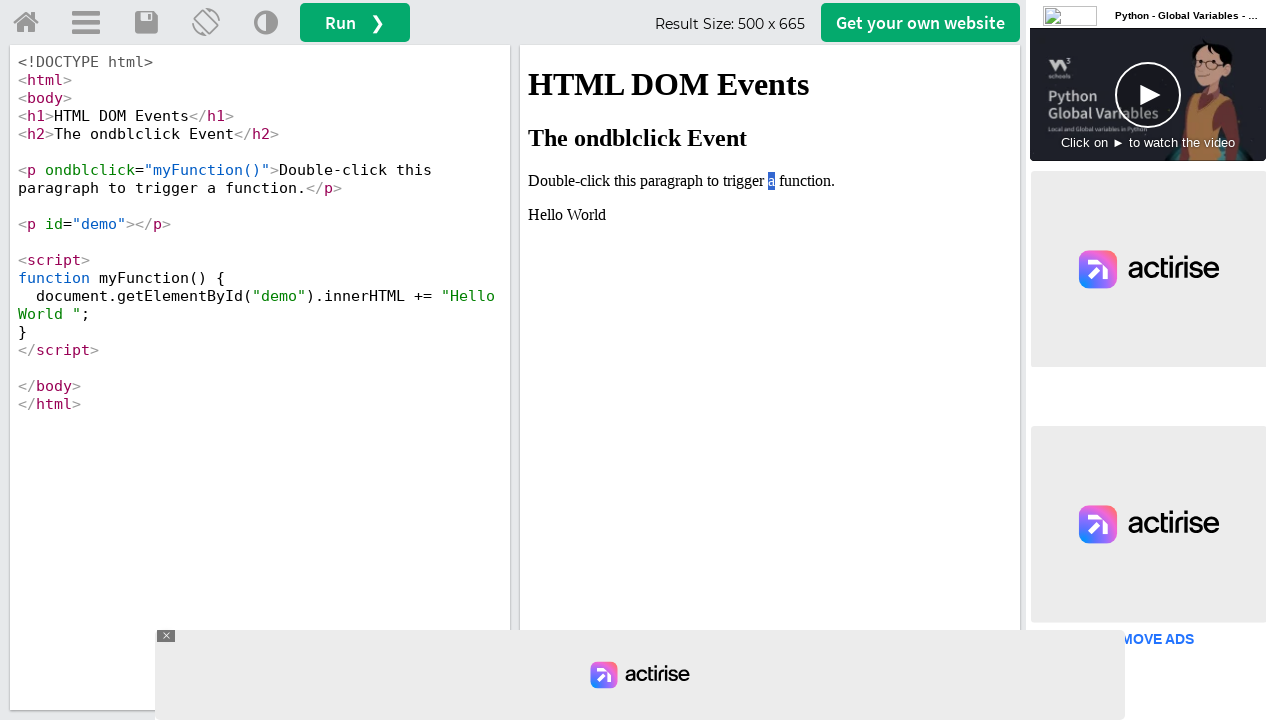

Retrieved text content from result paragraph: 'Hello World '
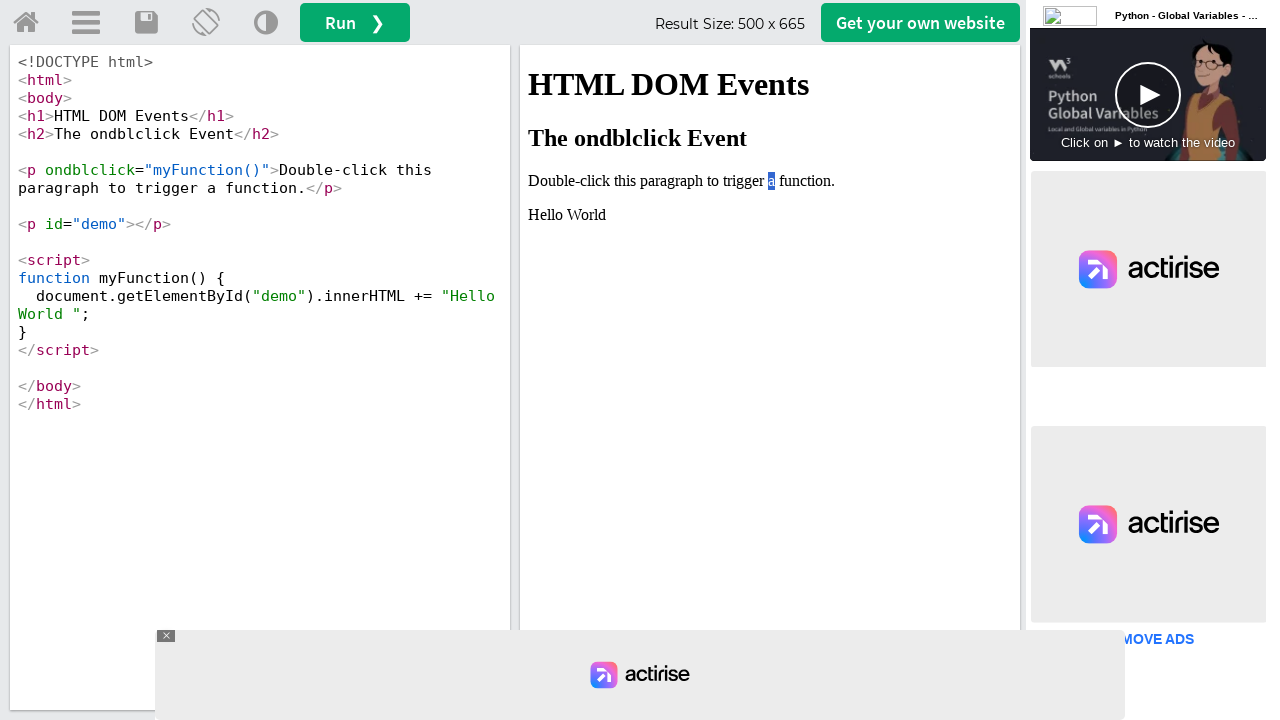

Printed result text: Hello World 
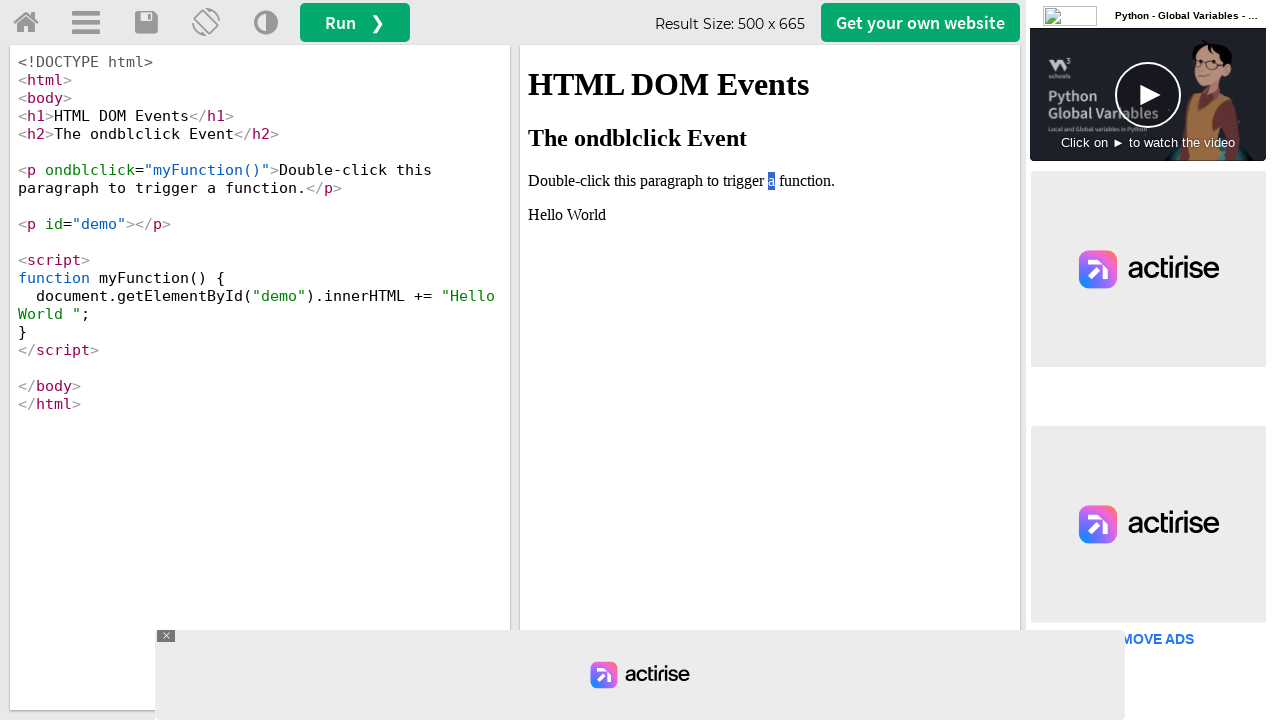

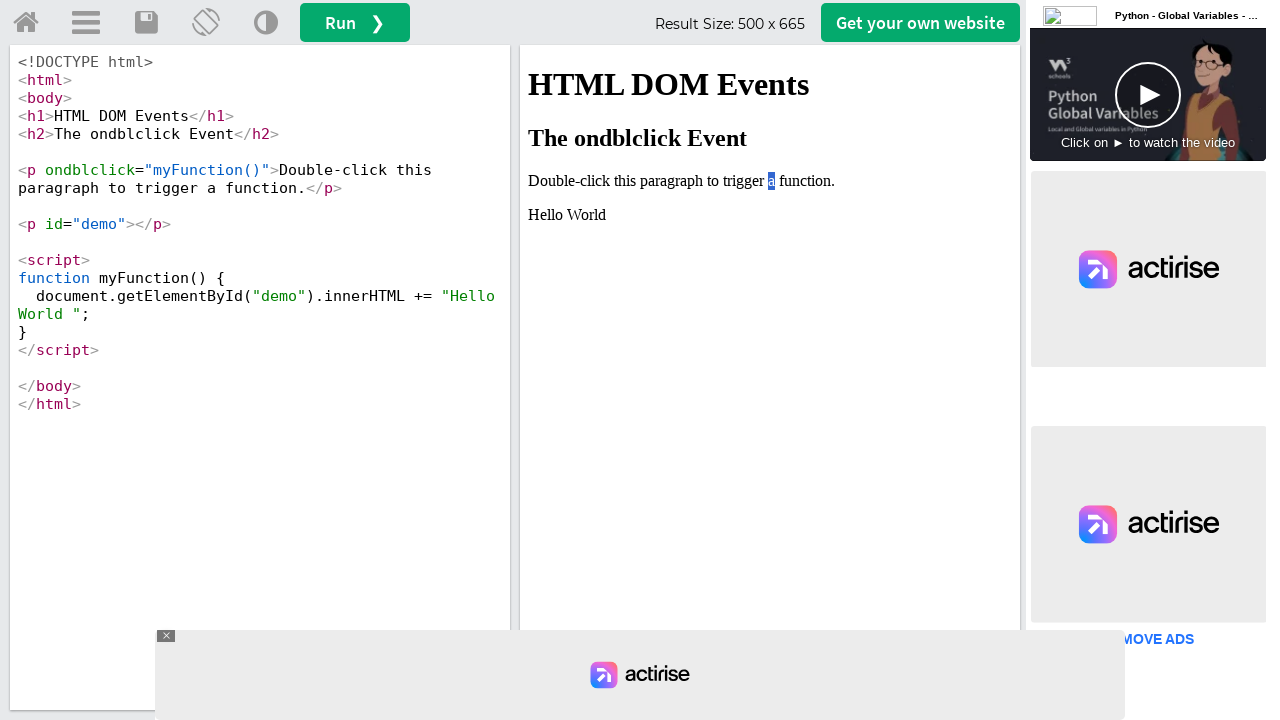